Tests the reset functionality by renting all three cats and then clicking Reset to verify they are all returned

Starting URL: https://cs1632.appspot.com/

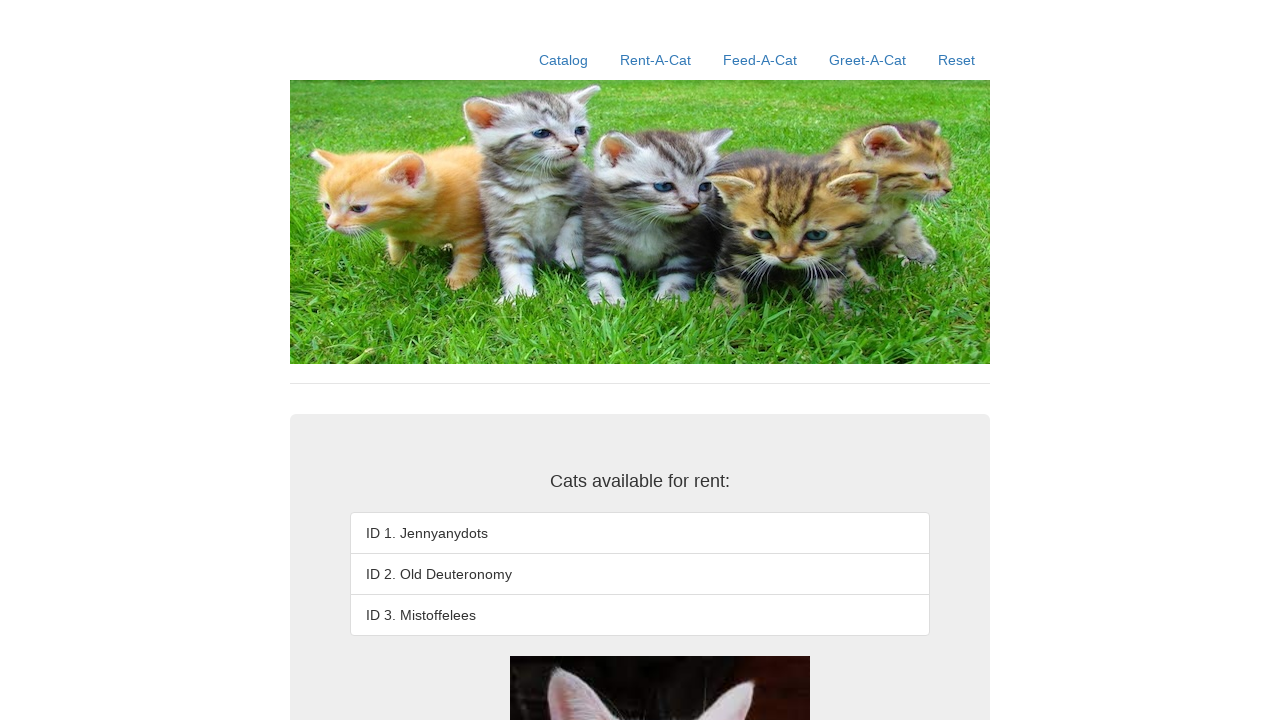

Reset cookies for all three cats to false state
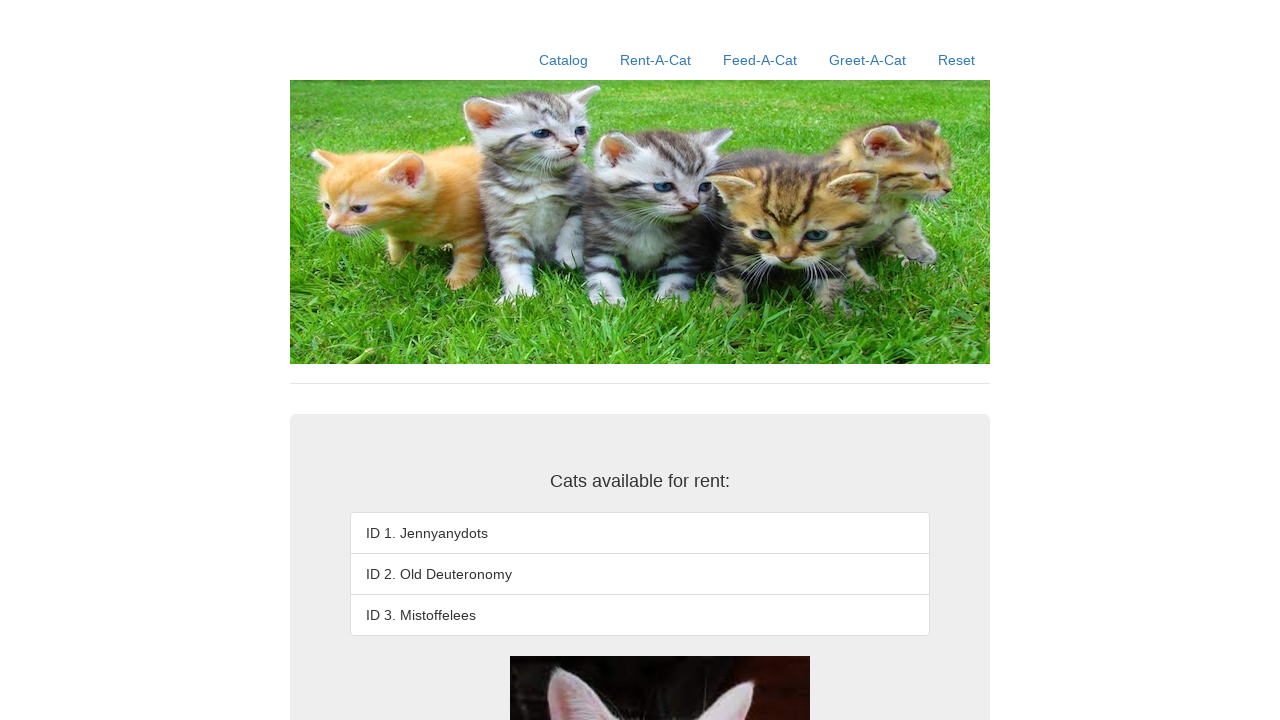

Clicked Rent-A-Cat link at (656, 60) on a:has-text('Rent-A-Cat')
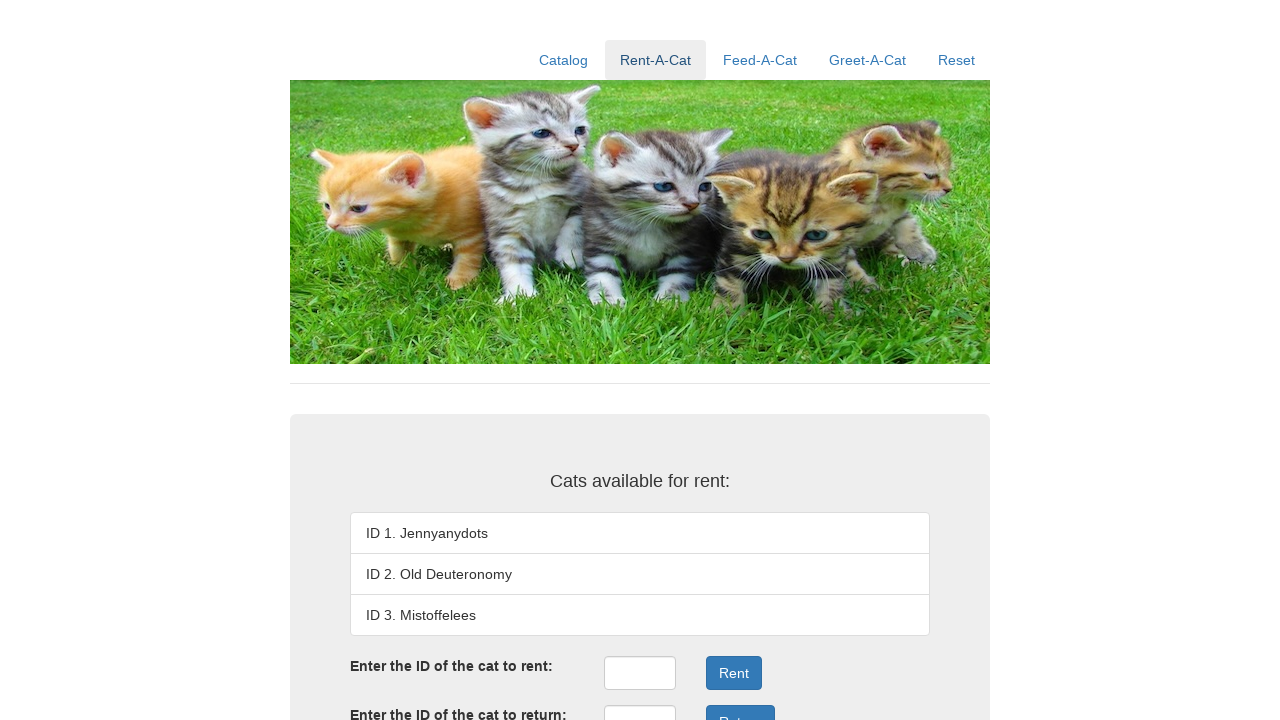

Clicked rentID input field at (640, 673) on #rentID
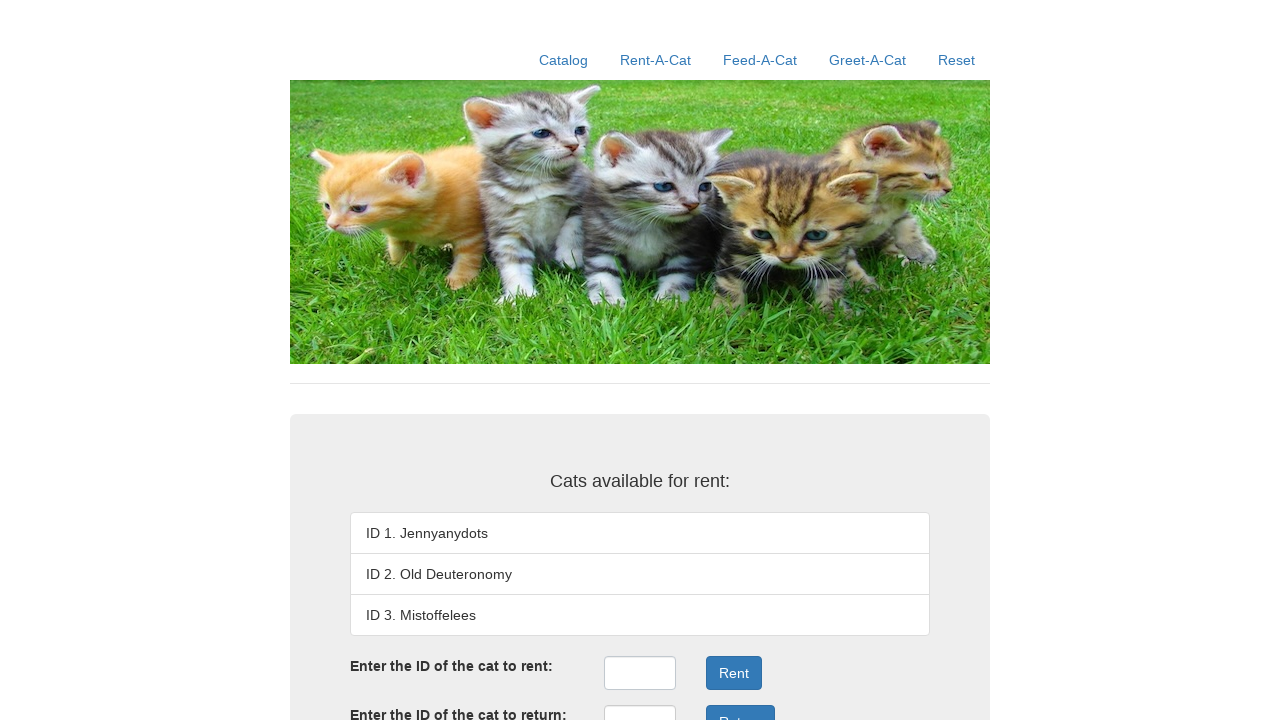

Filled rentID field with '1' to rent cat 1 on #rentID
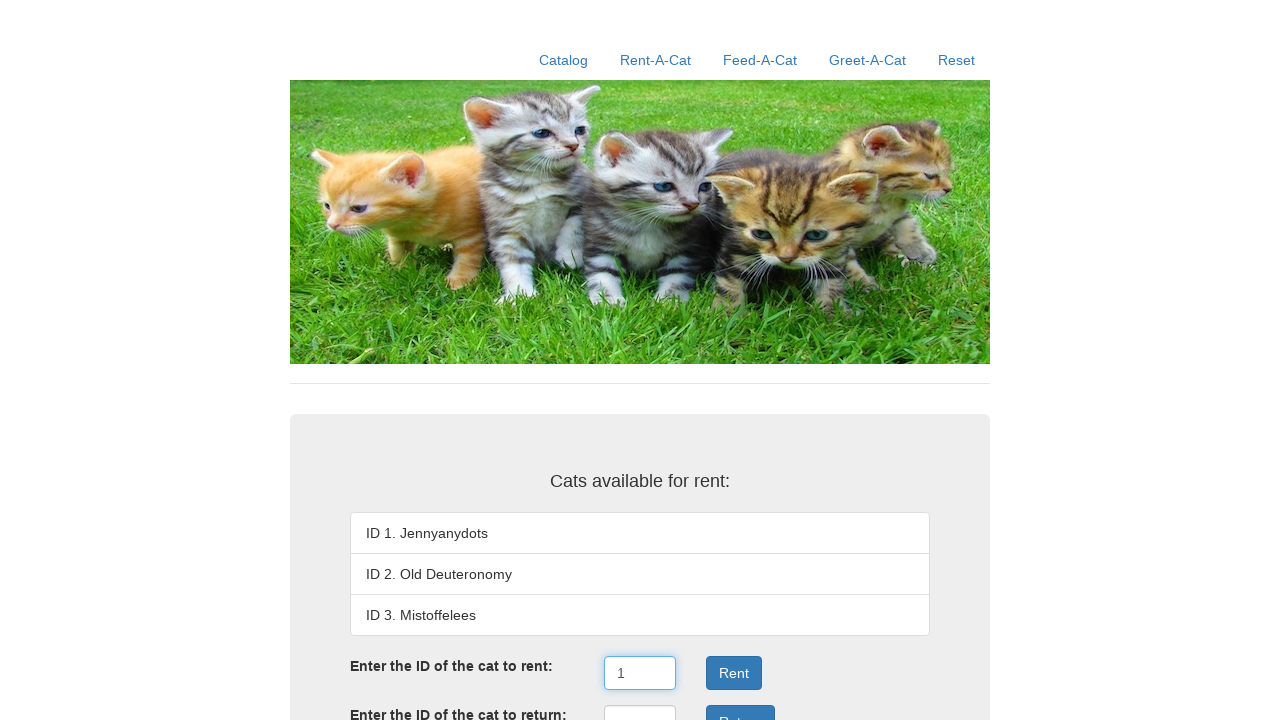

Submitted form to rent cat 1 at (734, 673) on .form-group:nth-child(3) .btn
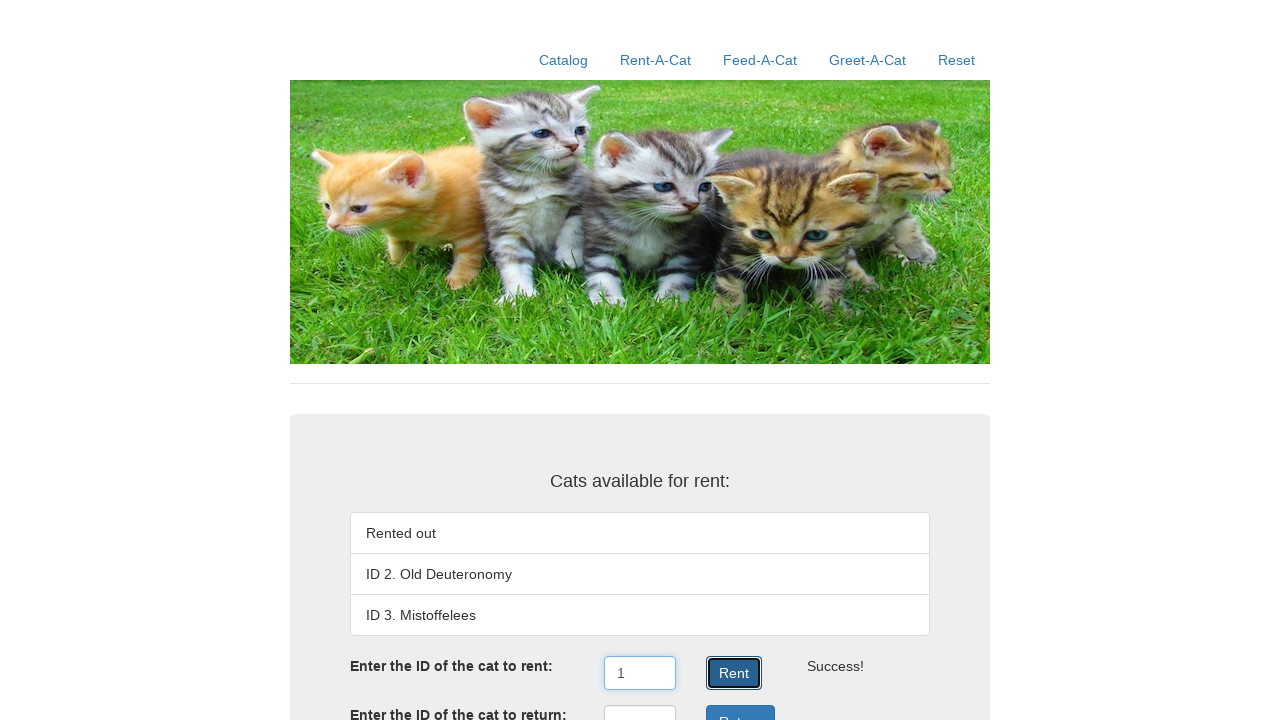

Clicked rentID input field again at (640, 673) on #rentID
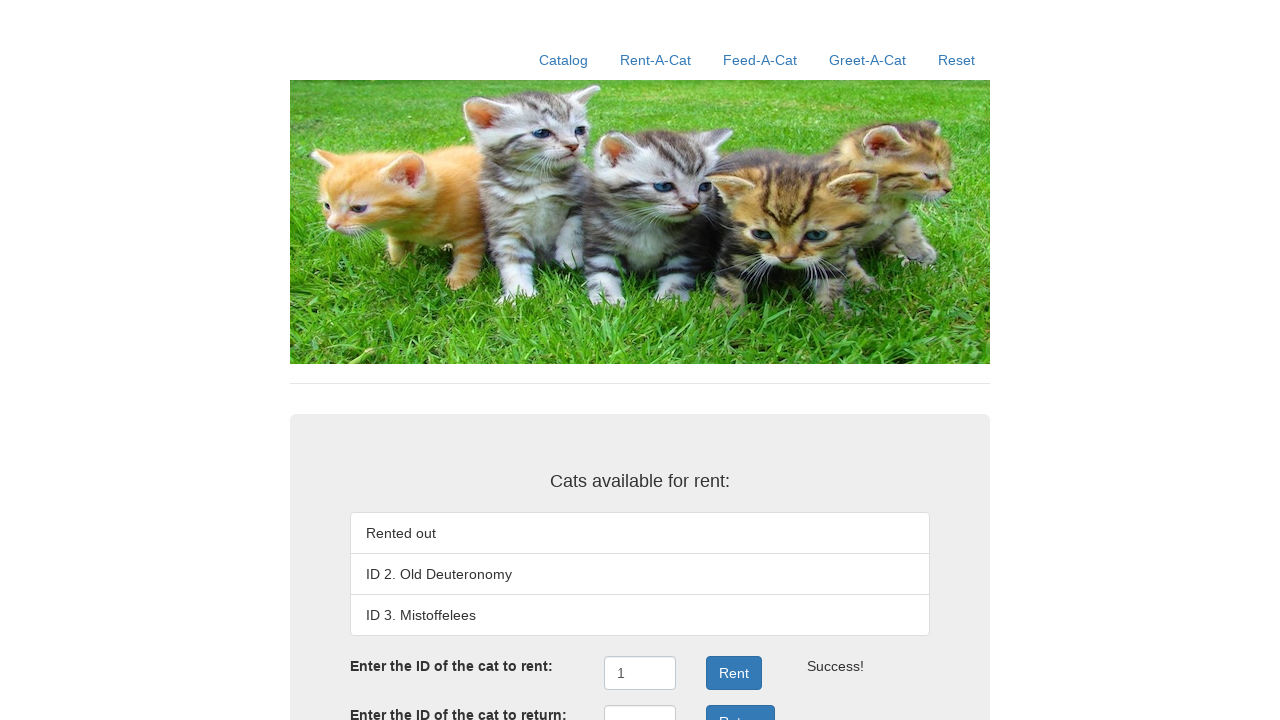

Filled rentID field with '2' to rent cat 2 on #rentID
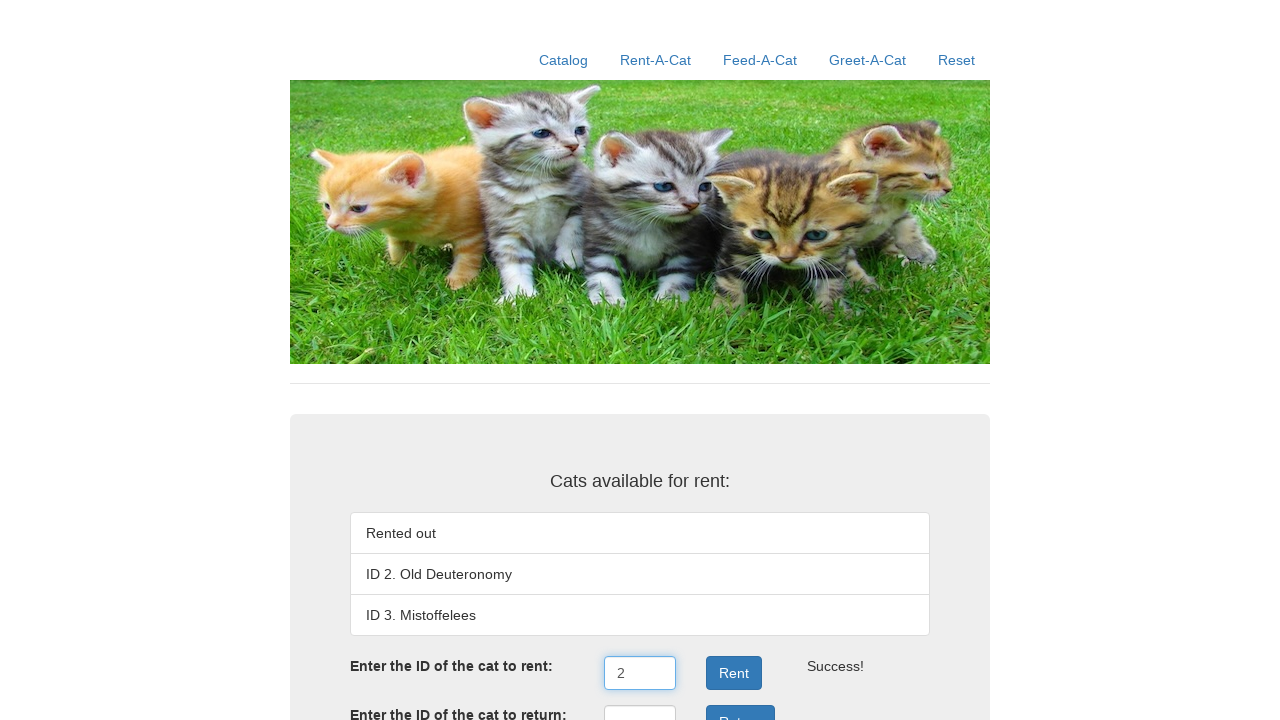

Submitted form to rent cat 2 at (734, 673) on .form-group:nth-child(3) .btn
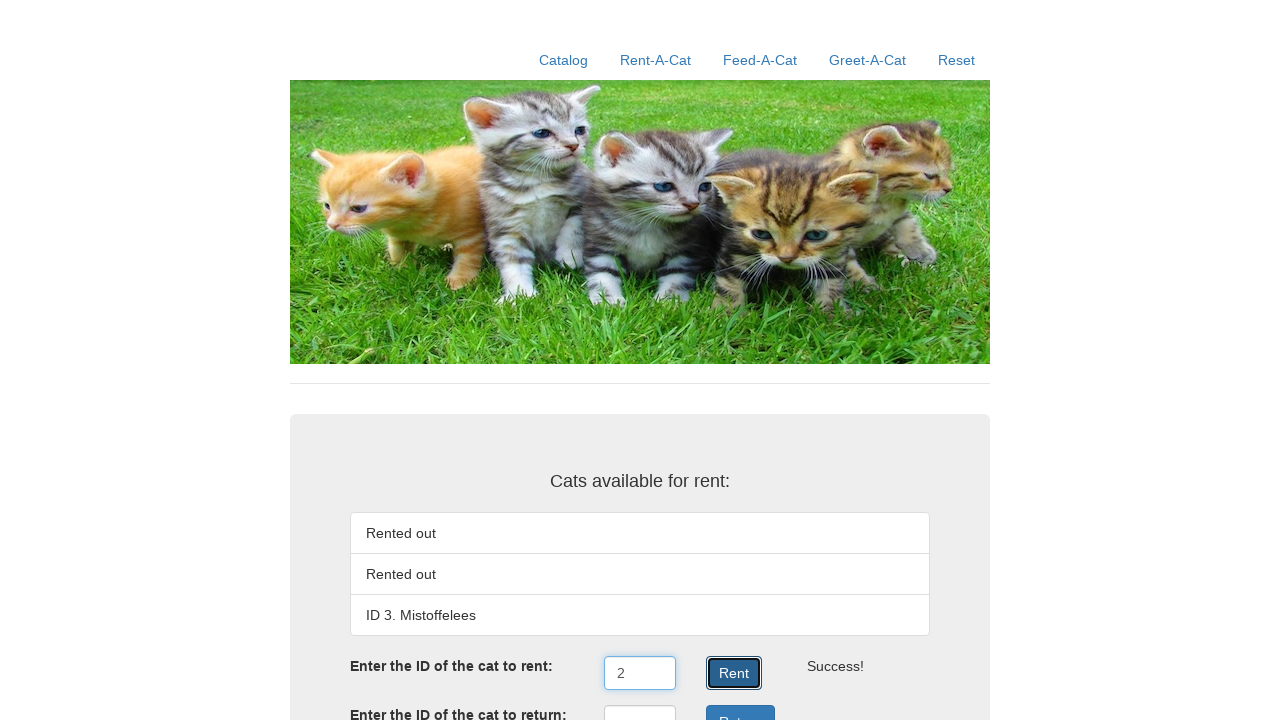

Clicked rentID input field again at (640, 673) on #rentID
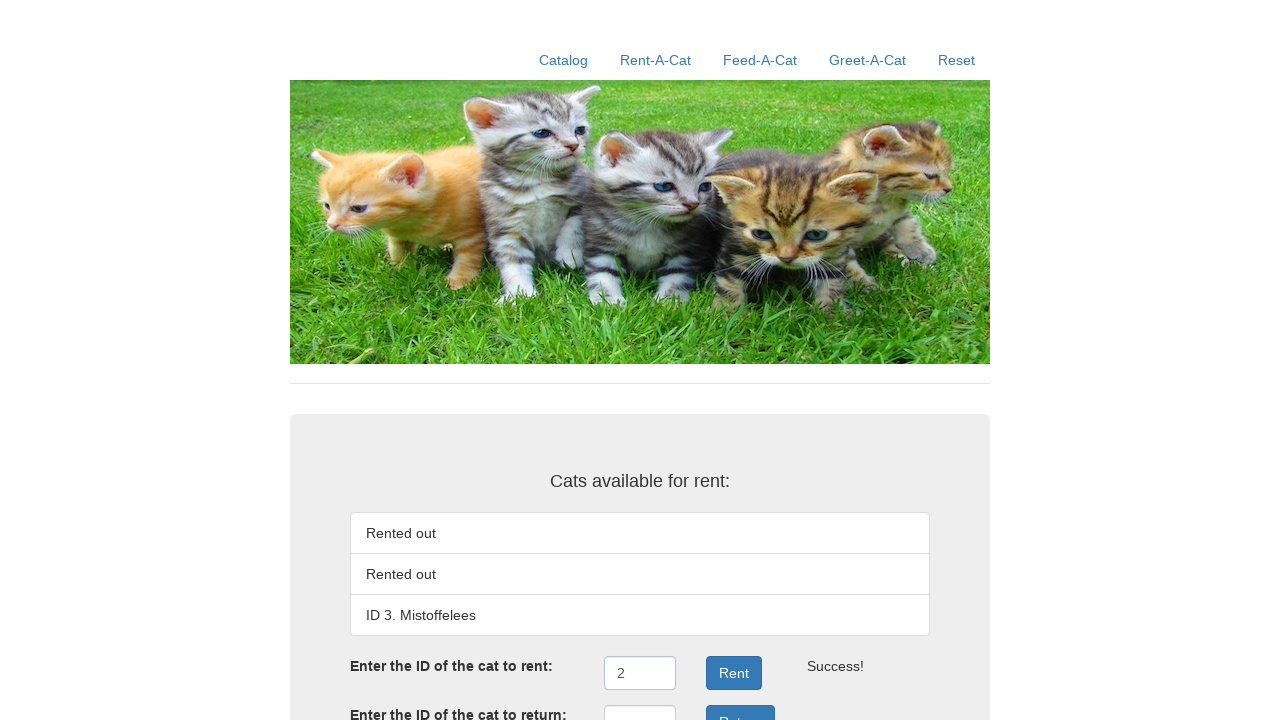

Filled rentID field with '3' to rent cat 3 on #rentID
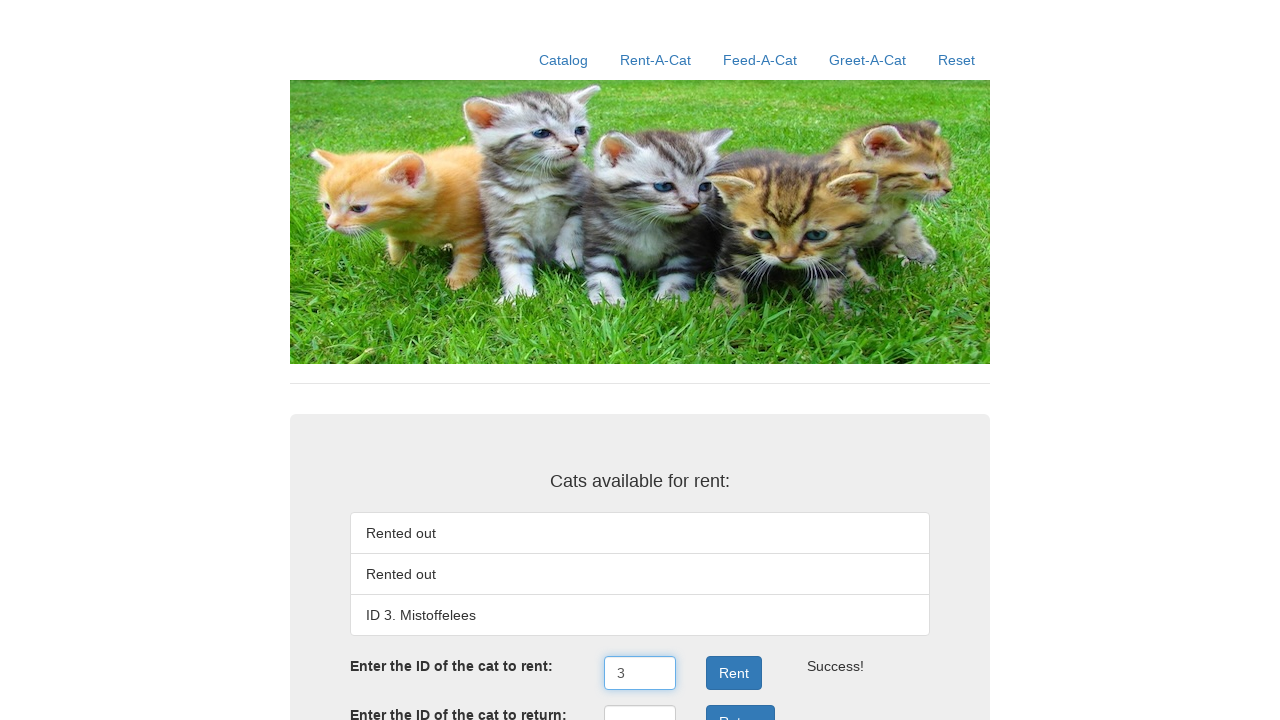

Submitted form to rent cat 3 at (734, 673) on .form-group:nth-child(3) .btn
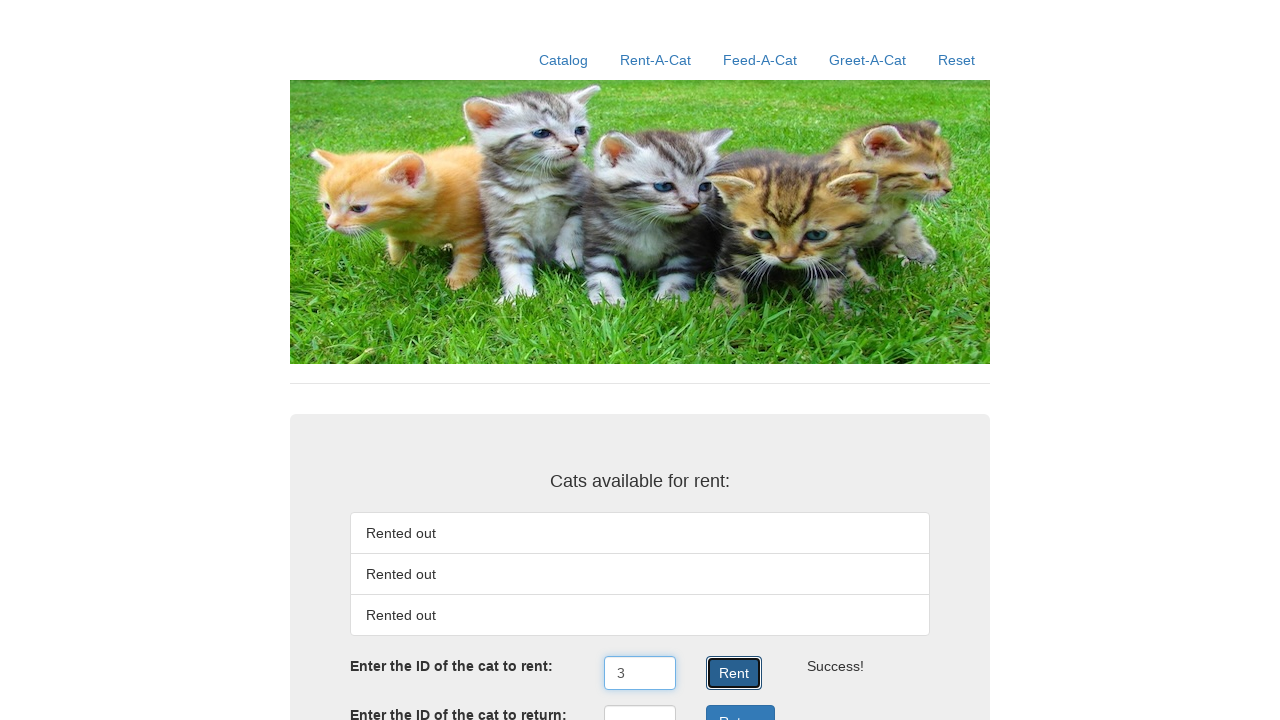

Clicked Reset link to return all rented cats at (956, 60) on a:has-text('Reset')
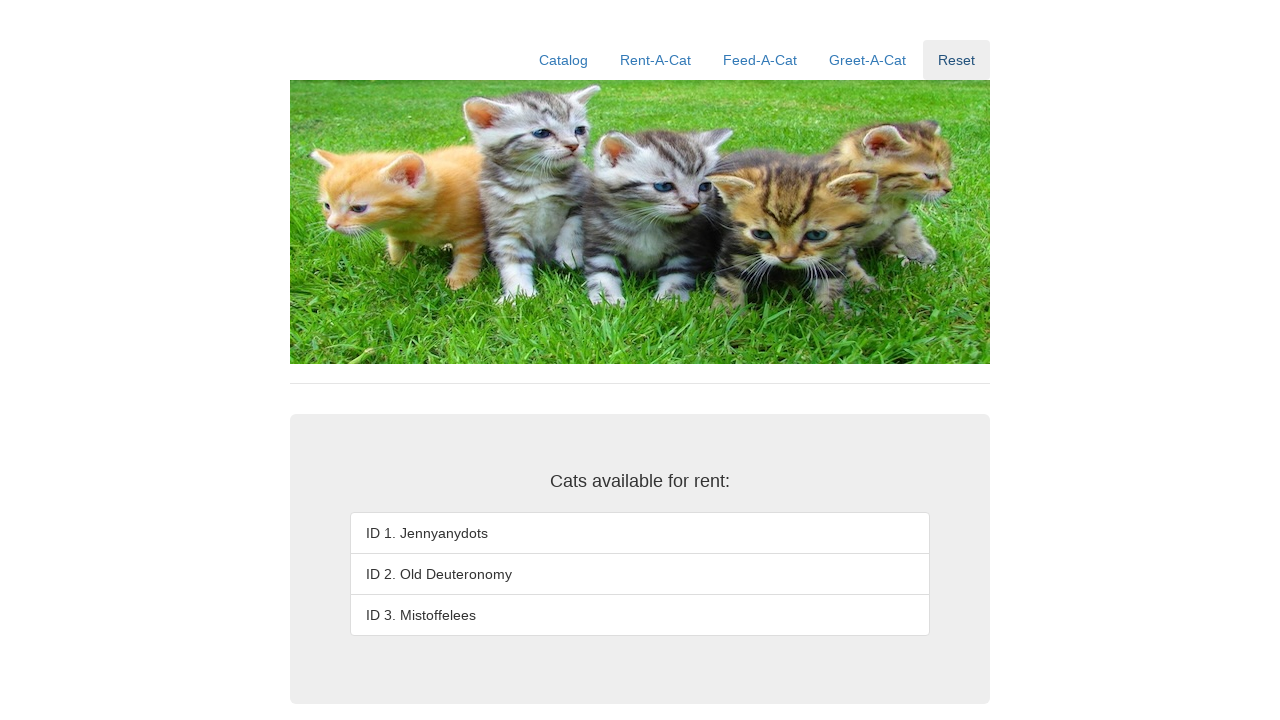

Jumbotron loaded indicating reset was successful
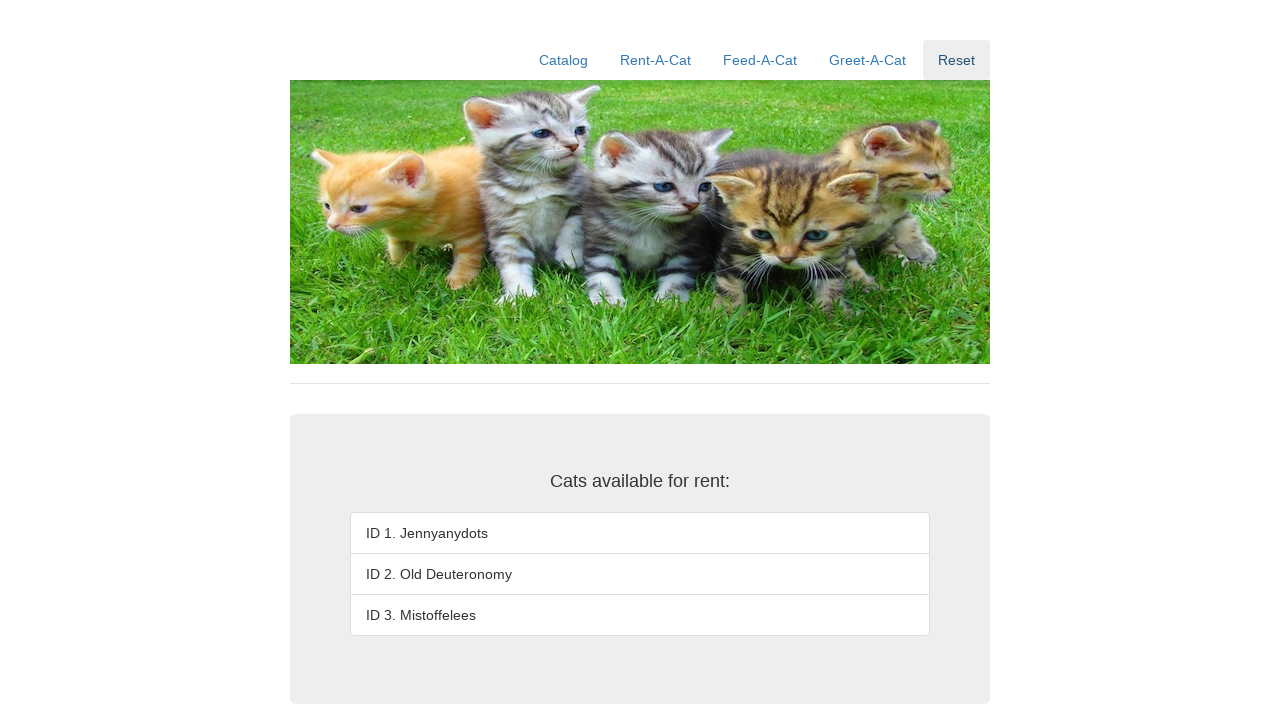

Verified cat 1 (Jennyanydots) is back and available
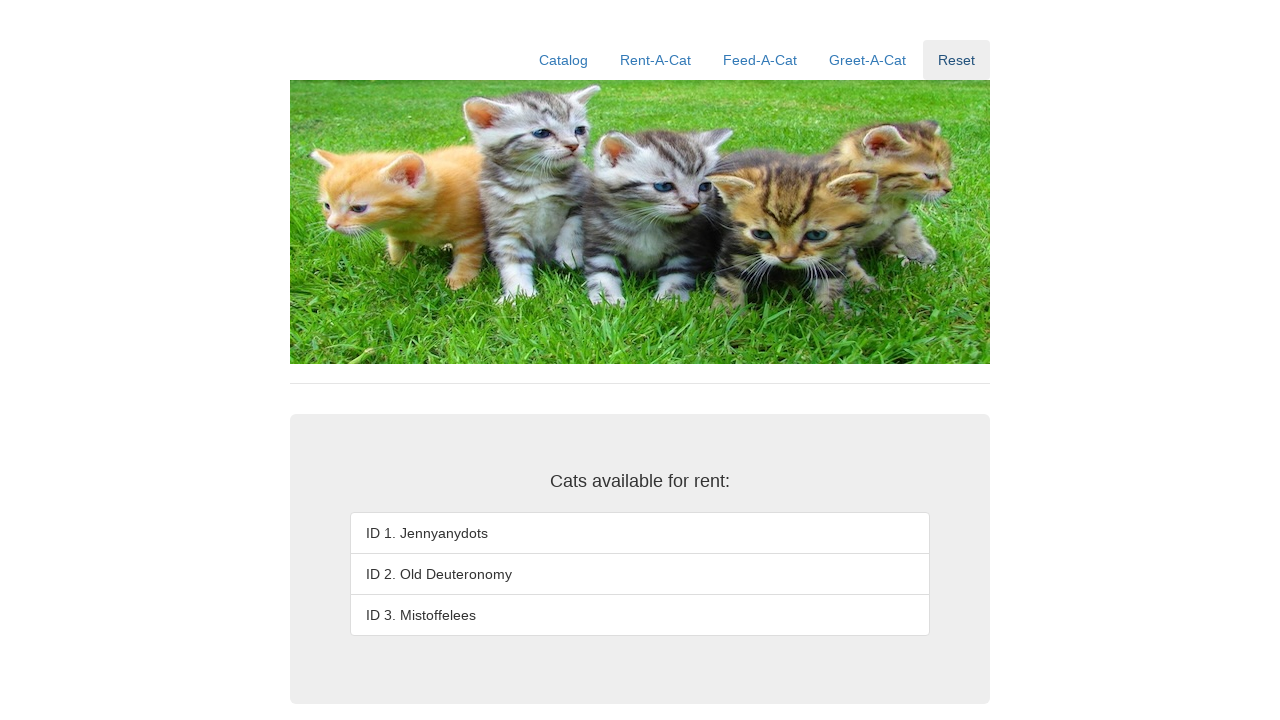

Verified cat 2 (Old Deuteronomy) is back and available
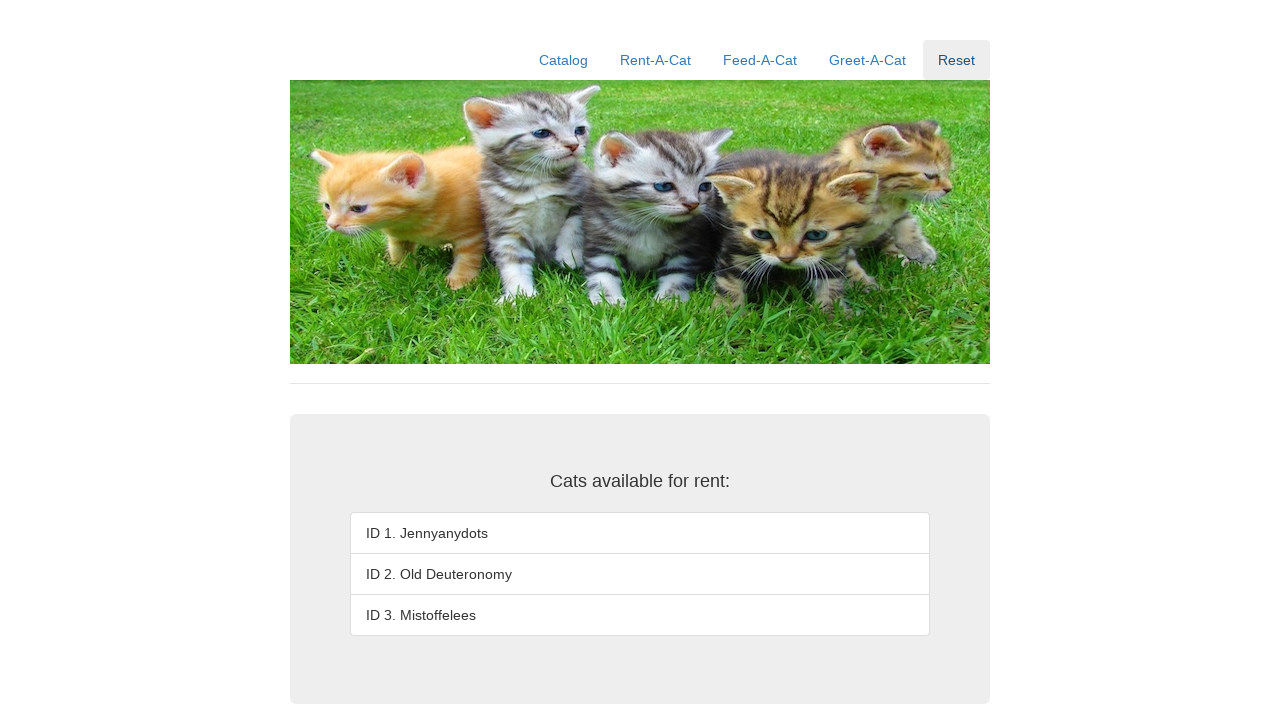

Verified cat 3 (Mistoffelees) is back and available
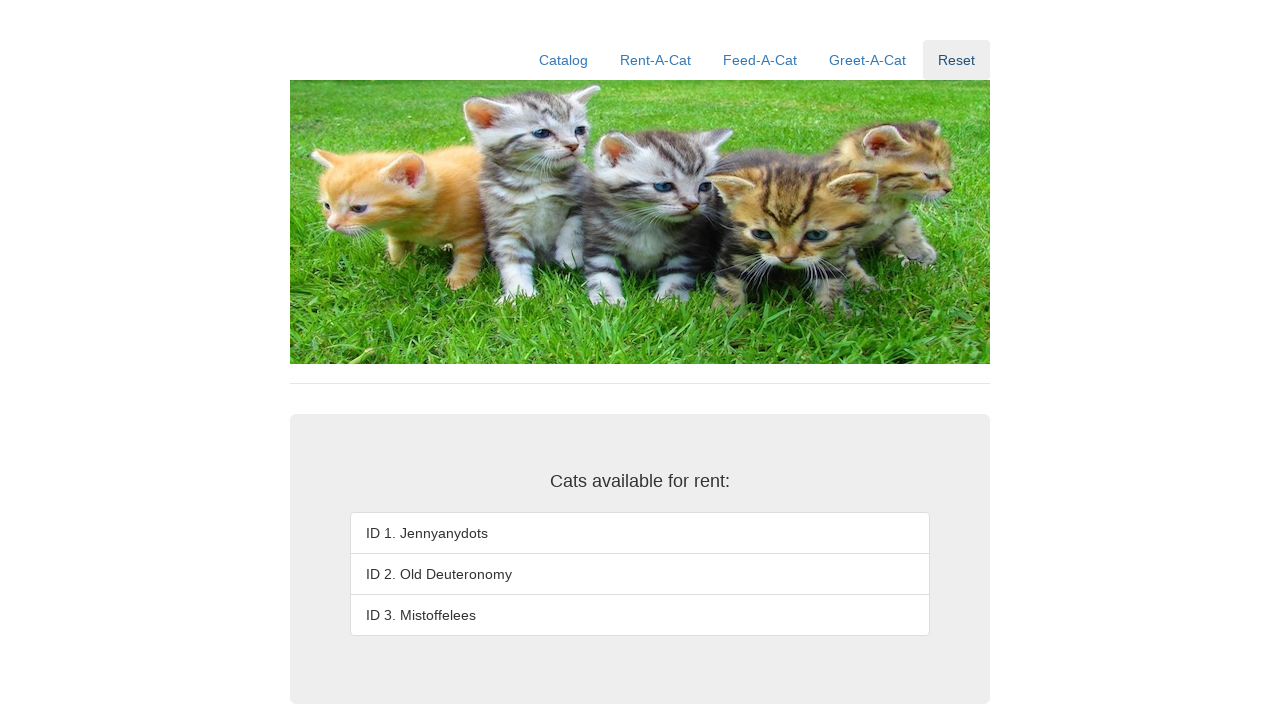

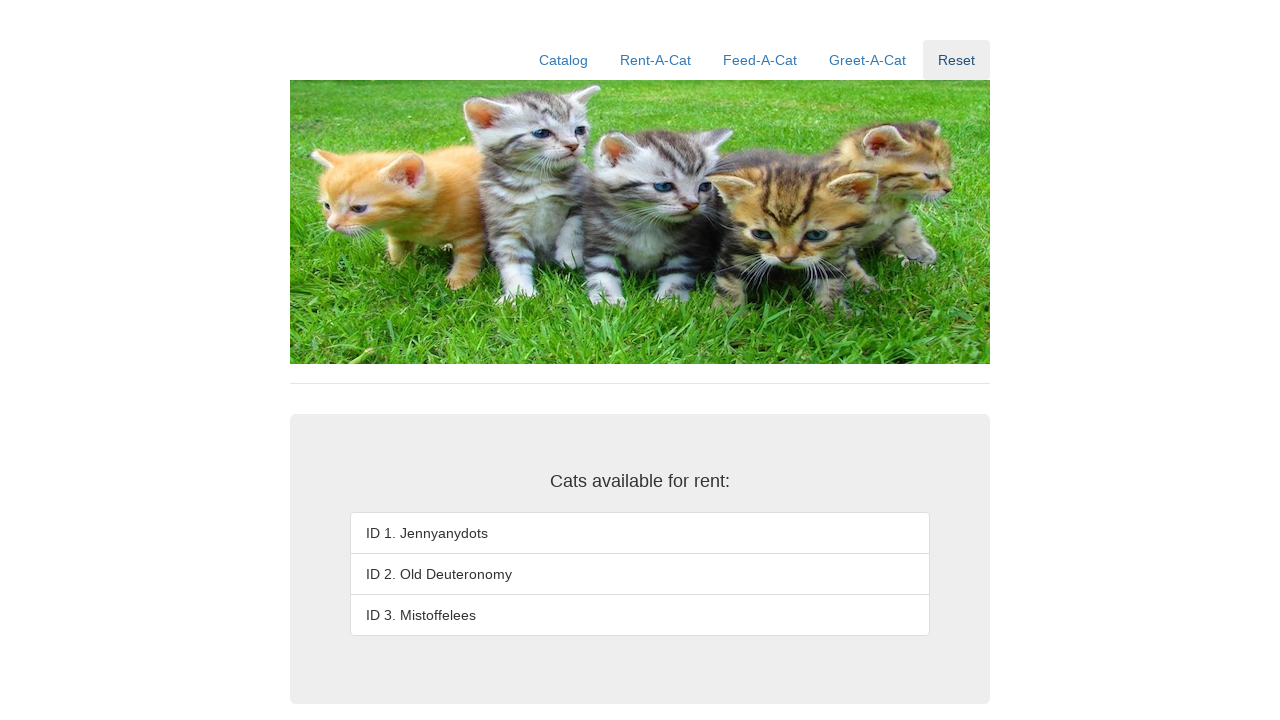